Tests the contact page form validation by triggering mandatory field errors and then filling in the required fields (forename, email, message).

Starting URL: https://jupiter.cloud.planittesting.com/

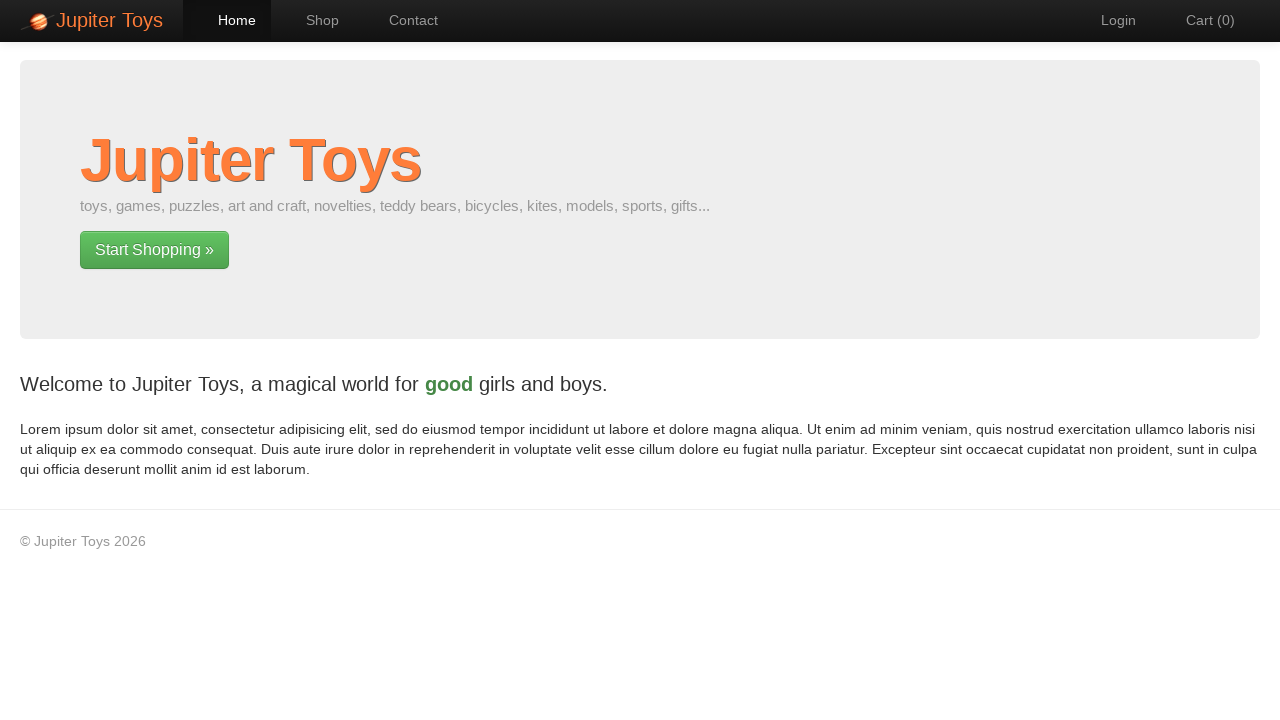

Navigated to Jupiter contact page
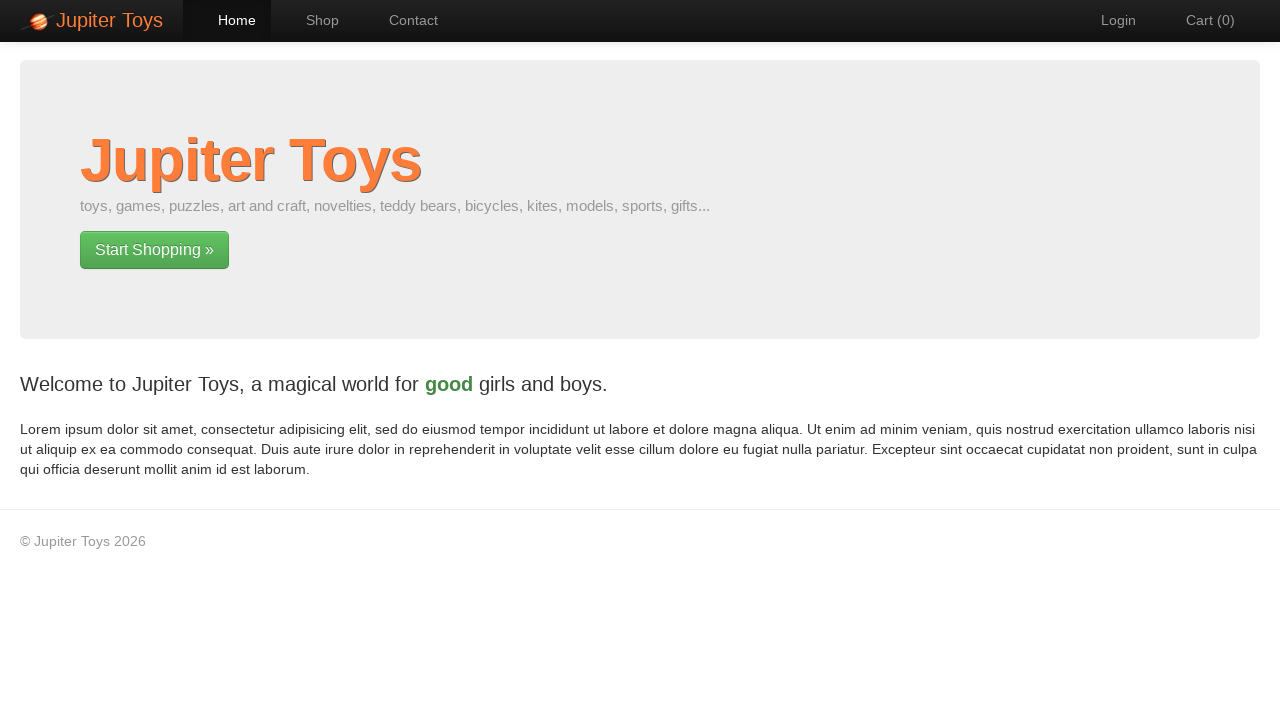

Clicked link to navigate to Contact page at (404, 20) on a[href='#/contact']
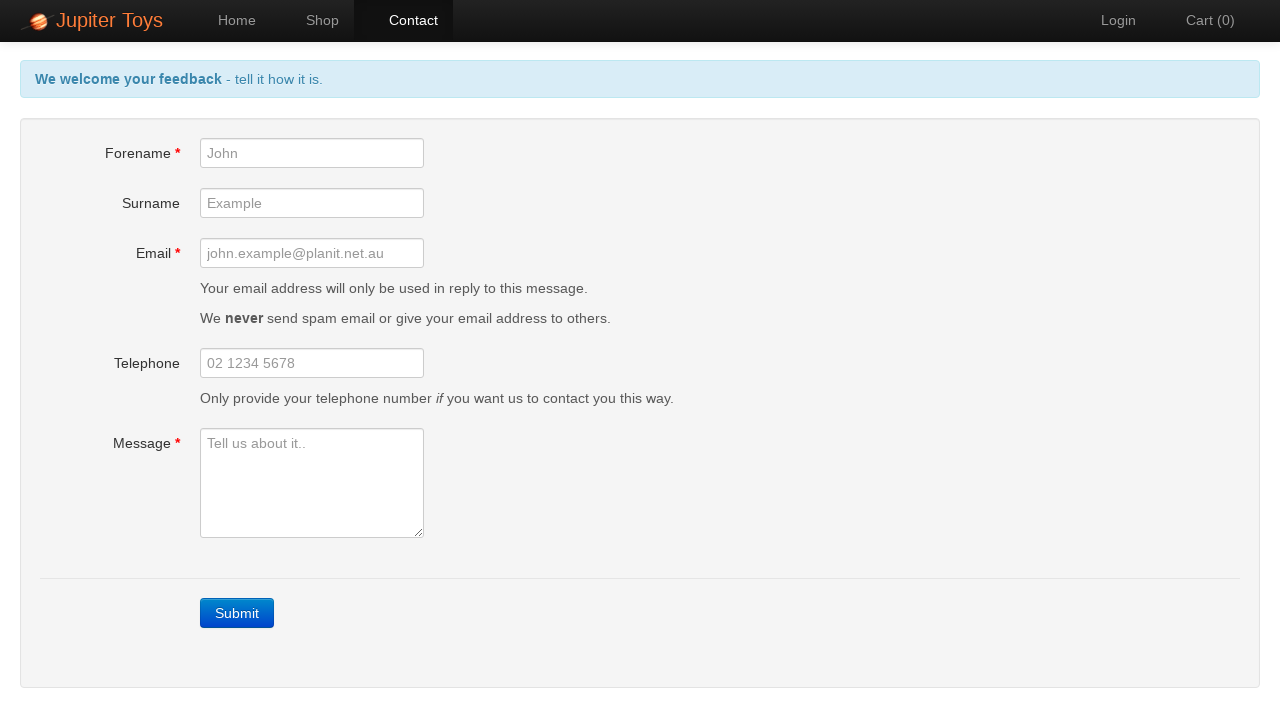

Clicked submit button to trigger mandatory field validation errors at (237, 613) on a.btn-contact
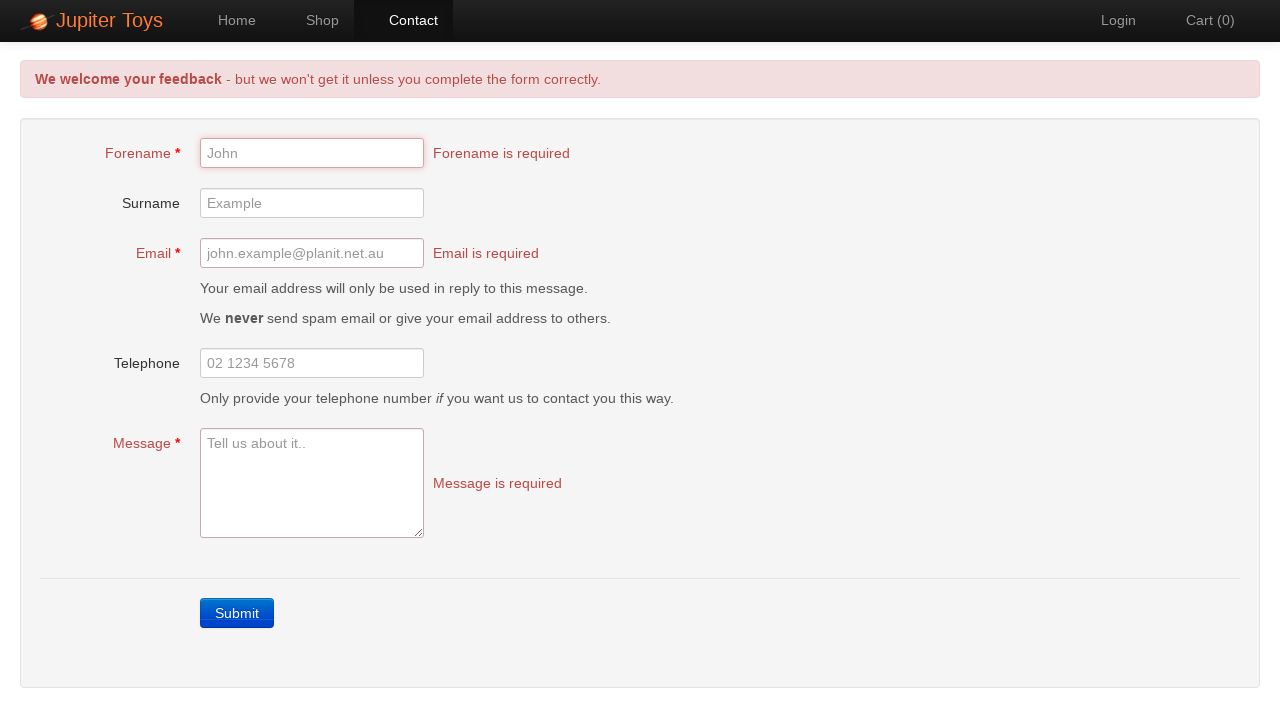

Error messages appeared on form
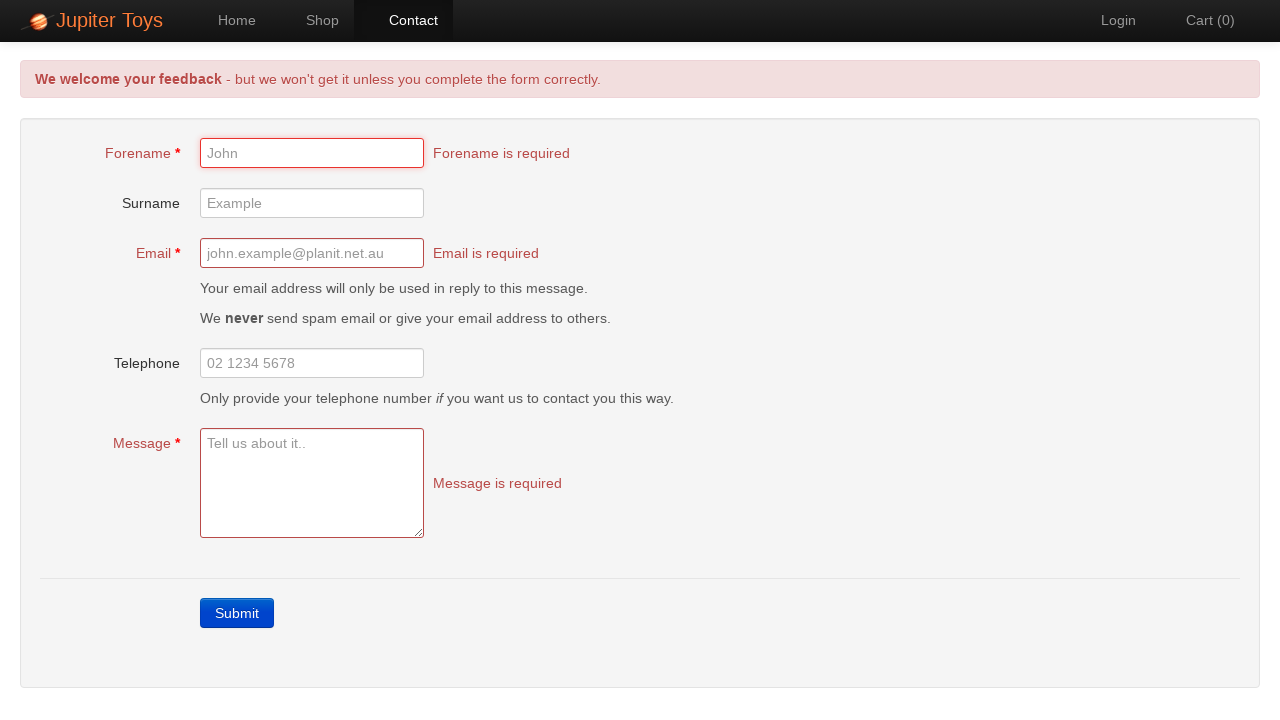

Filled forename field with 'Forename' on #forename
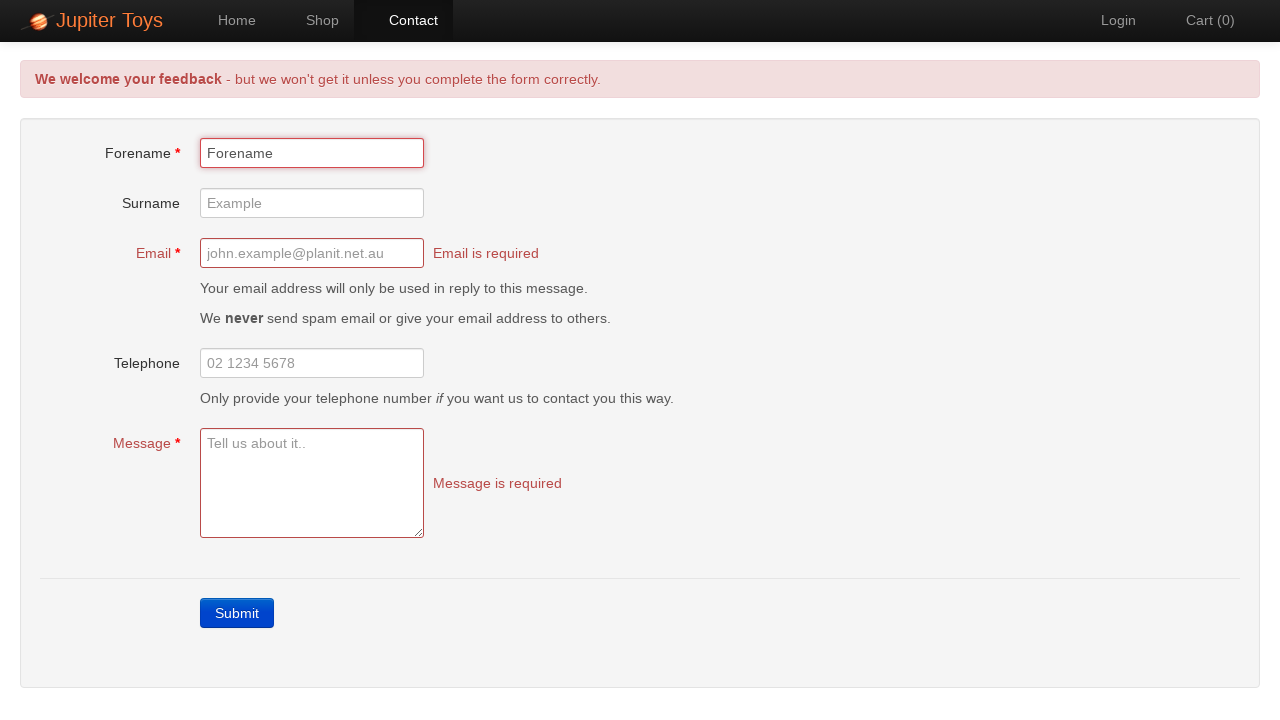

Filled email field with 'Email@email.com' on #email
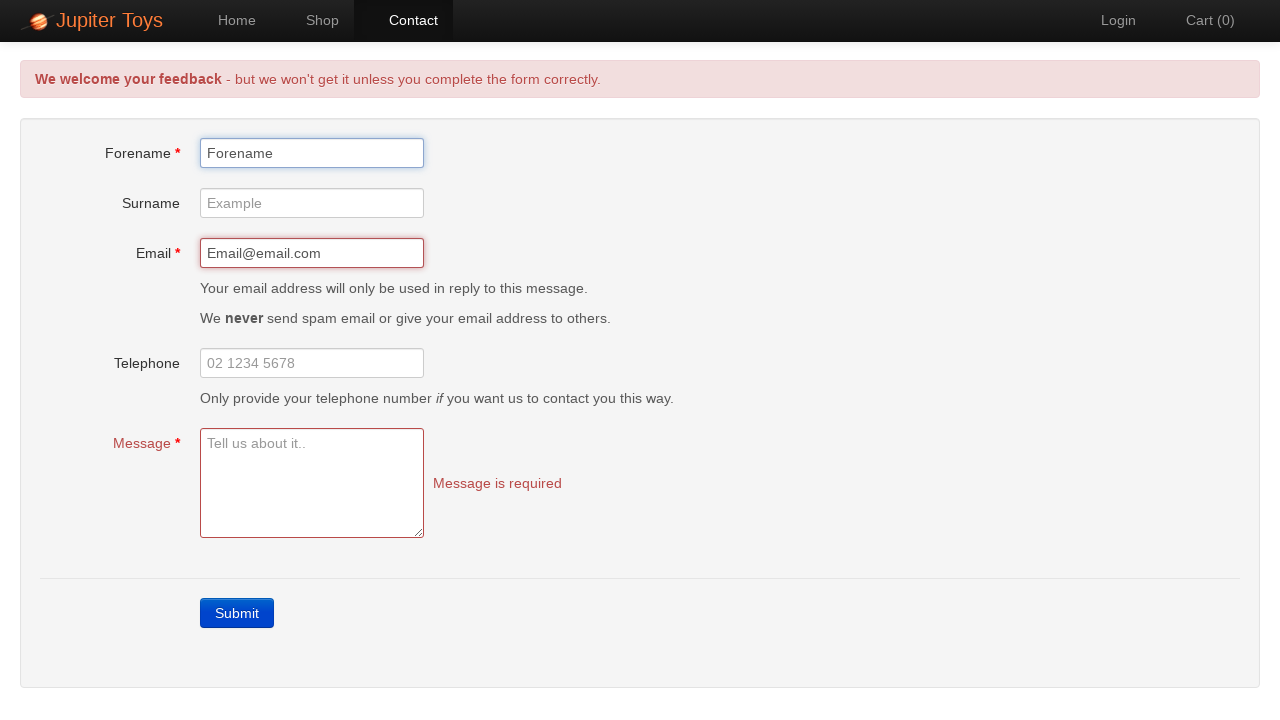

Filled message field with 'Message here' on #message
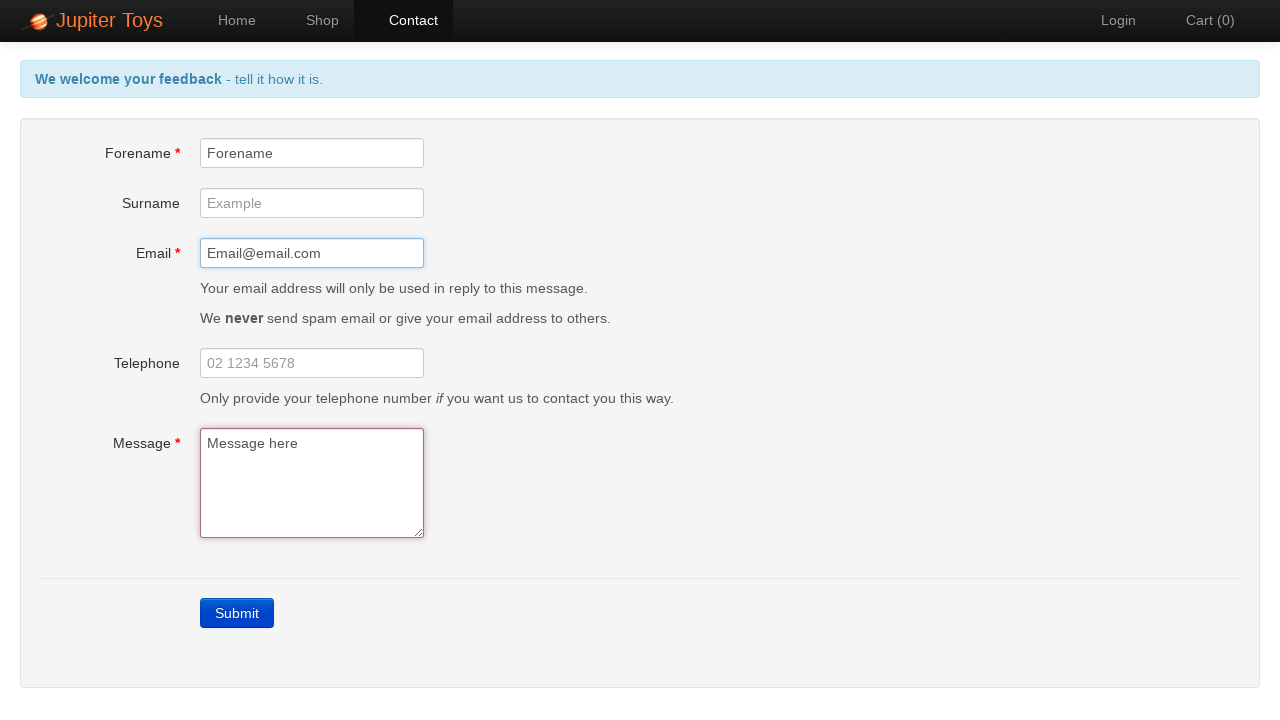

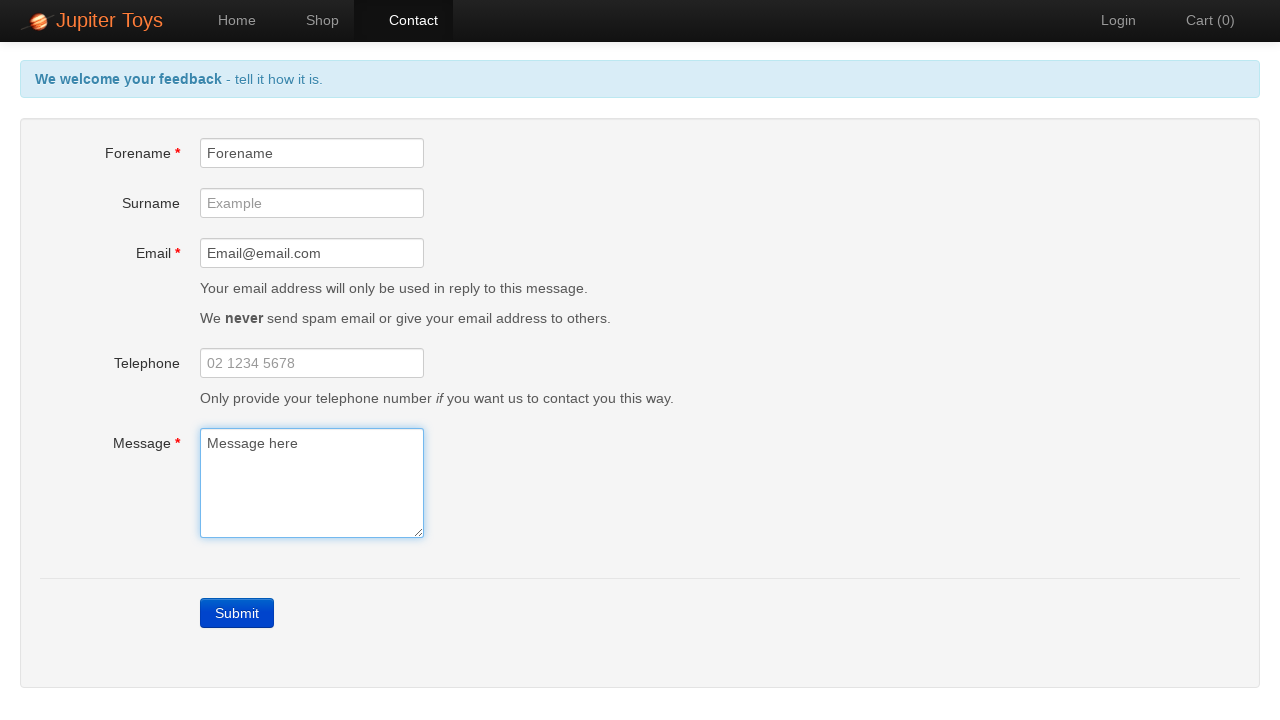